Tests browser window handling by clicking a button that opens a new browser window on the DemoQA site

Starting URL: https://demoqa.com/browser-windows

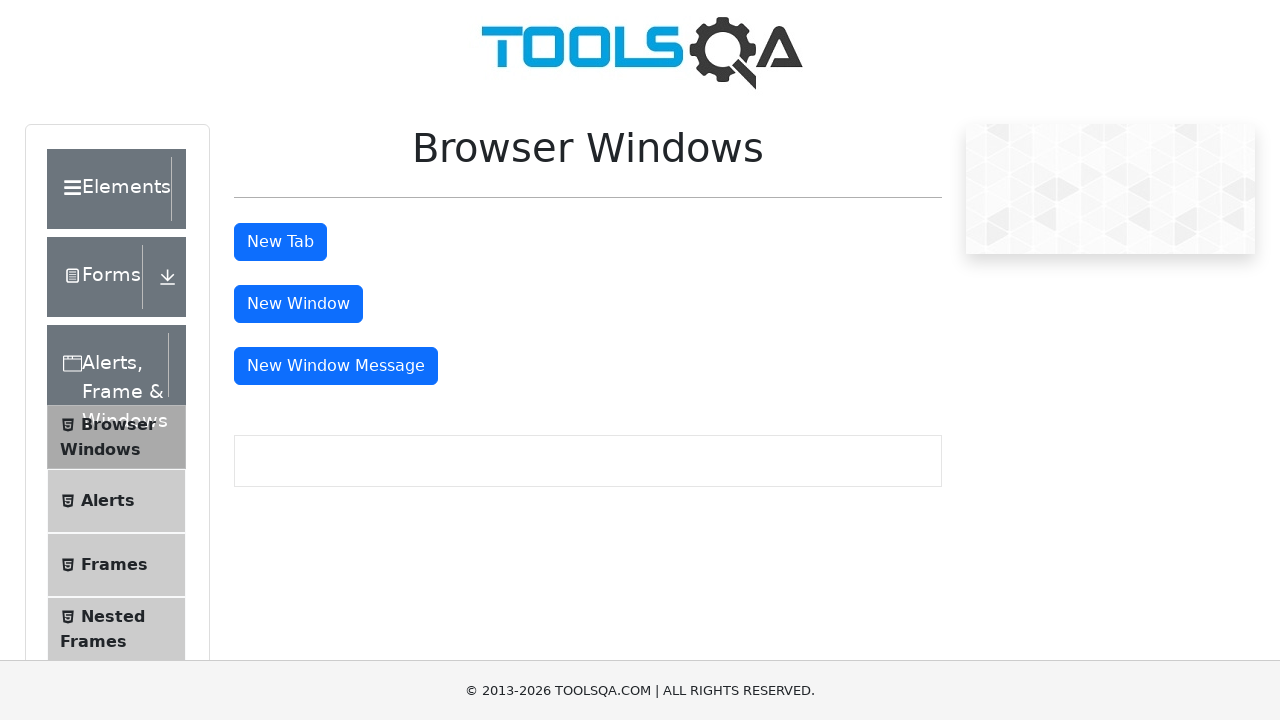

Clicked the 'New Window' button on DemoQA browser windows page at (298, 304) on #windowButton
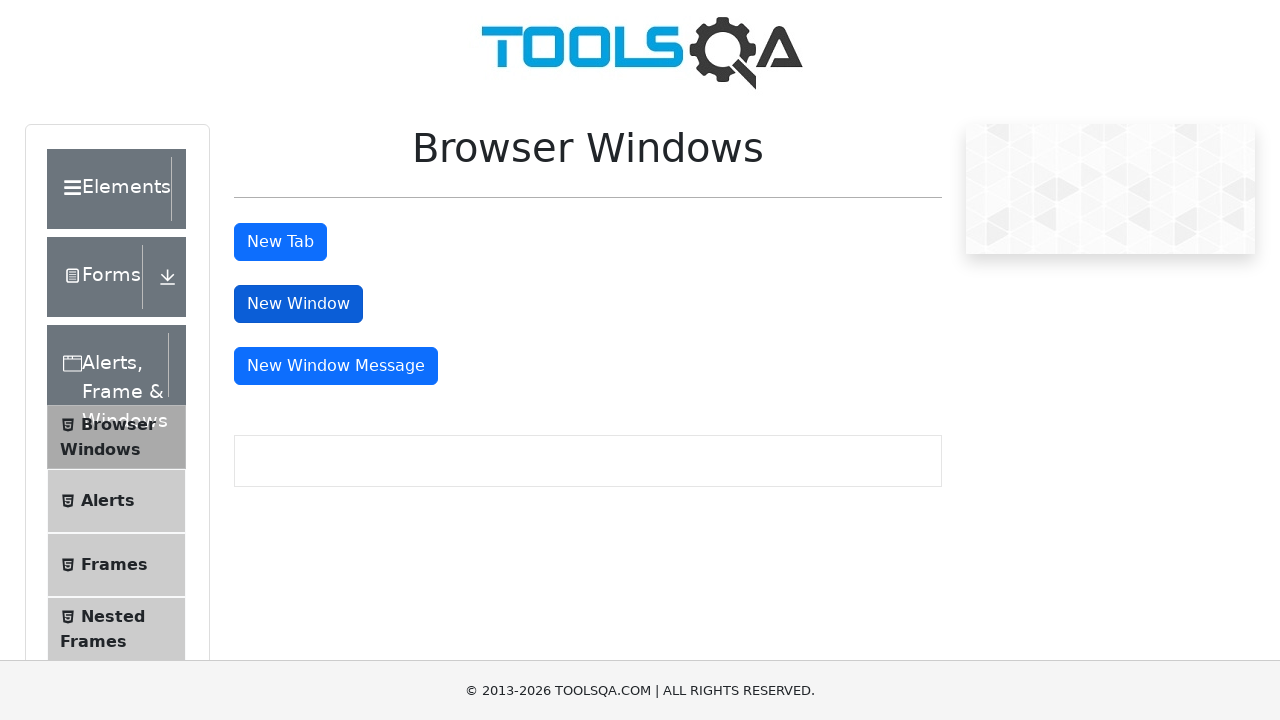

Captured the newly opened browser window
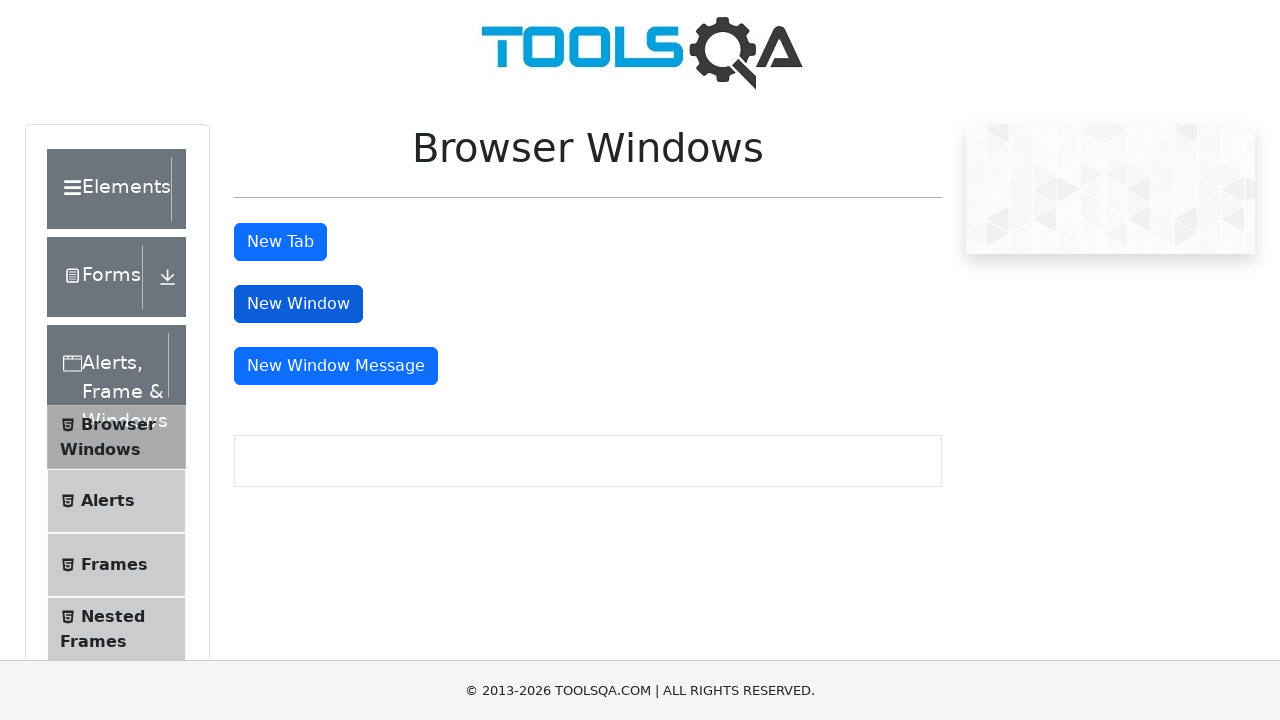

New window fully loaded
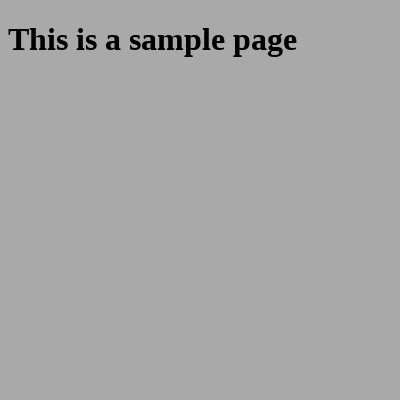

Closed the new browser window
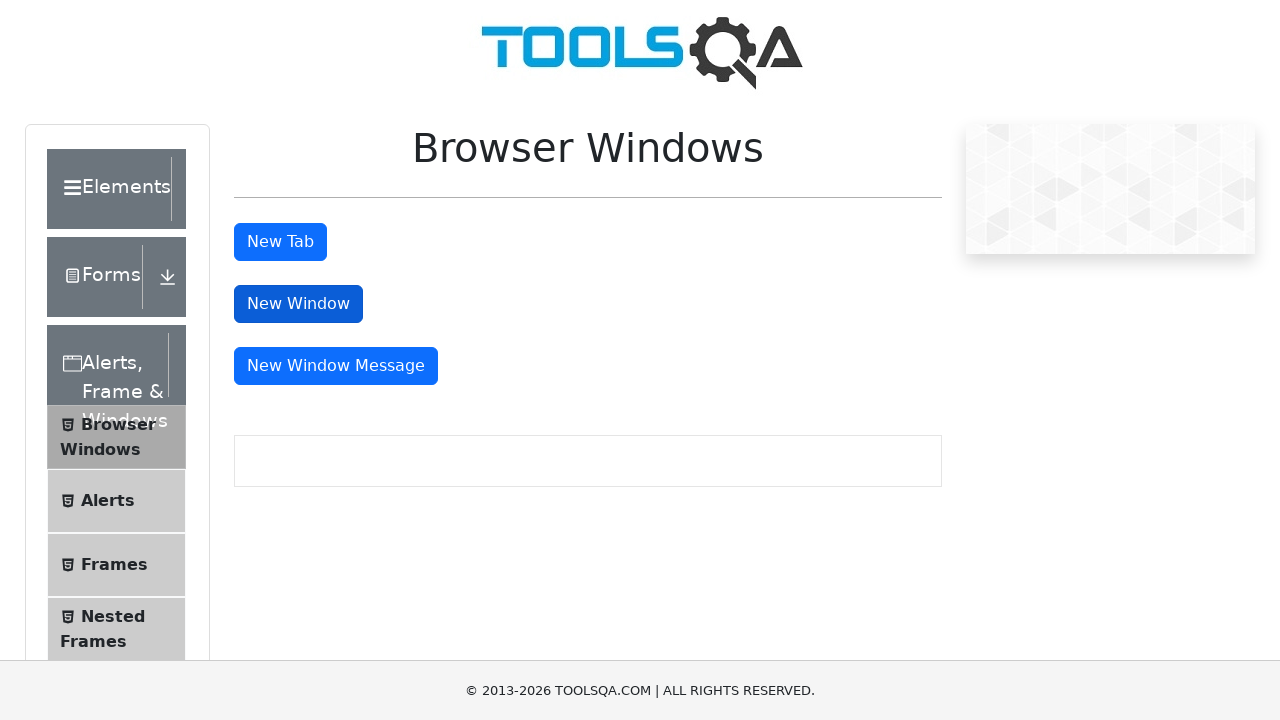

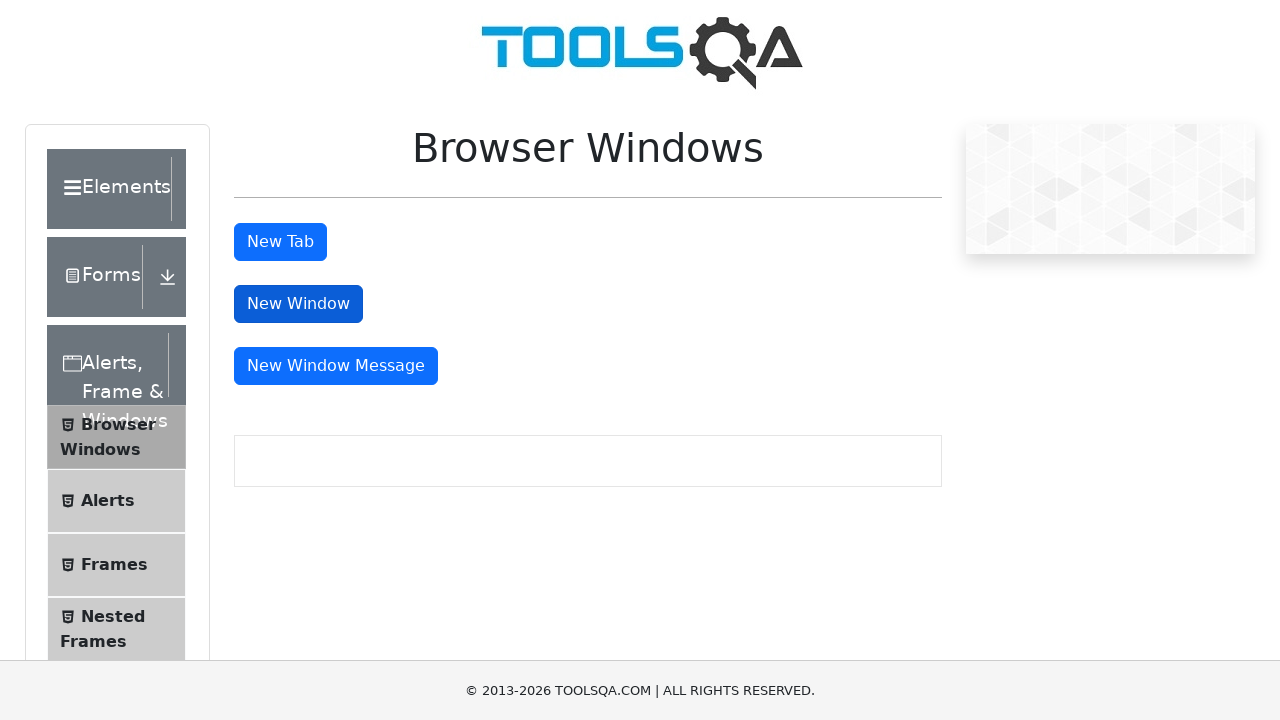